Tests JavaScript scroll functionality on jQuery UI page by scrolling to bottom, then scrolling to a specific widget element, and scrolling up slightly

Starting URL: https://jqueryui.com/resizable/

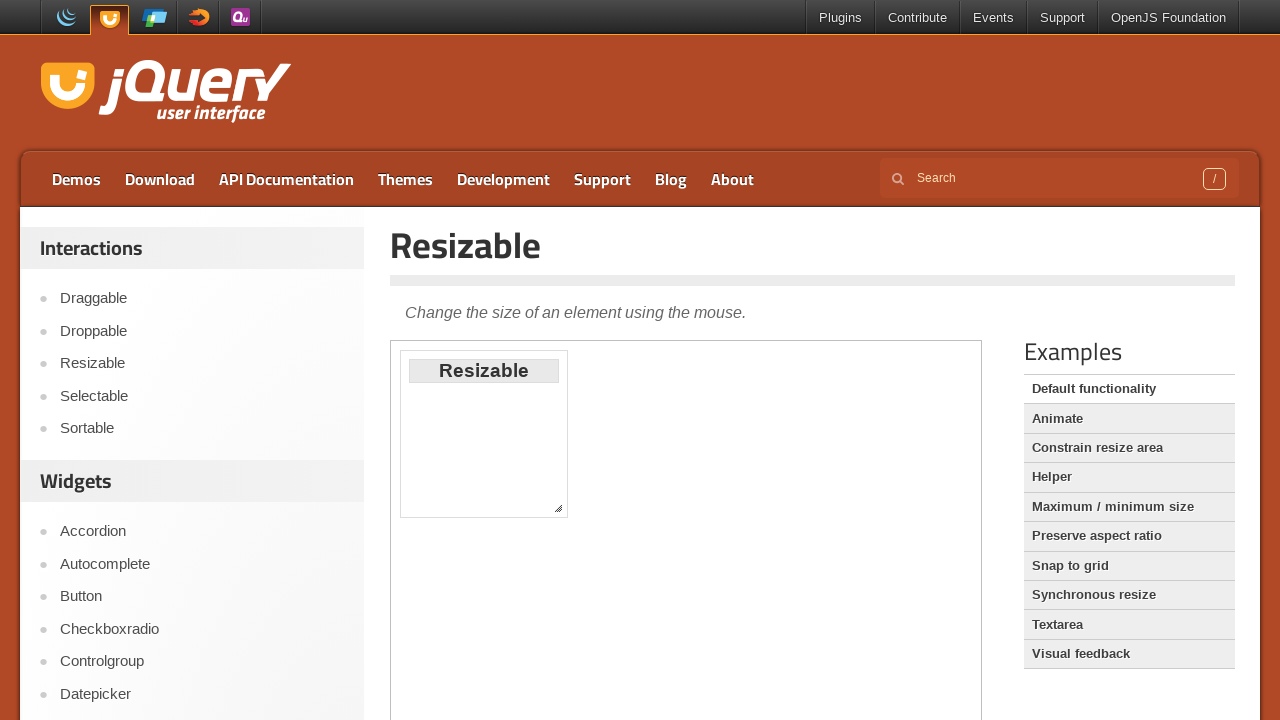

Scrolled to bottom of jQuery UI resizable page
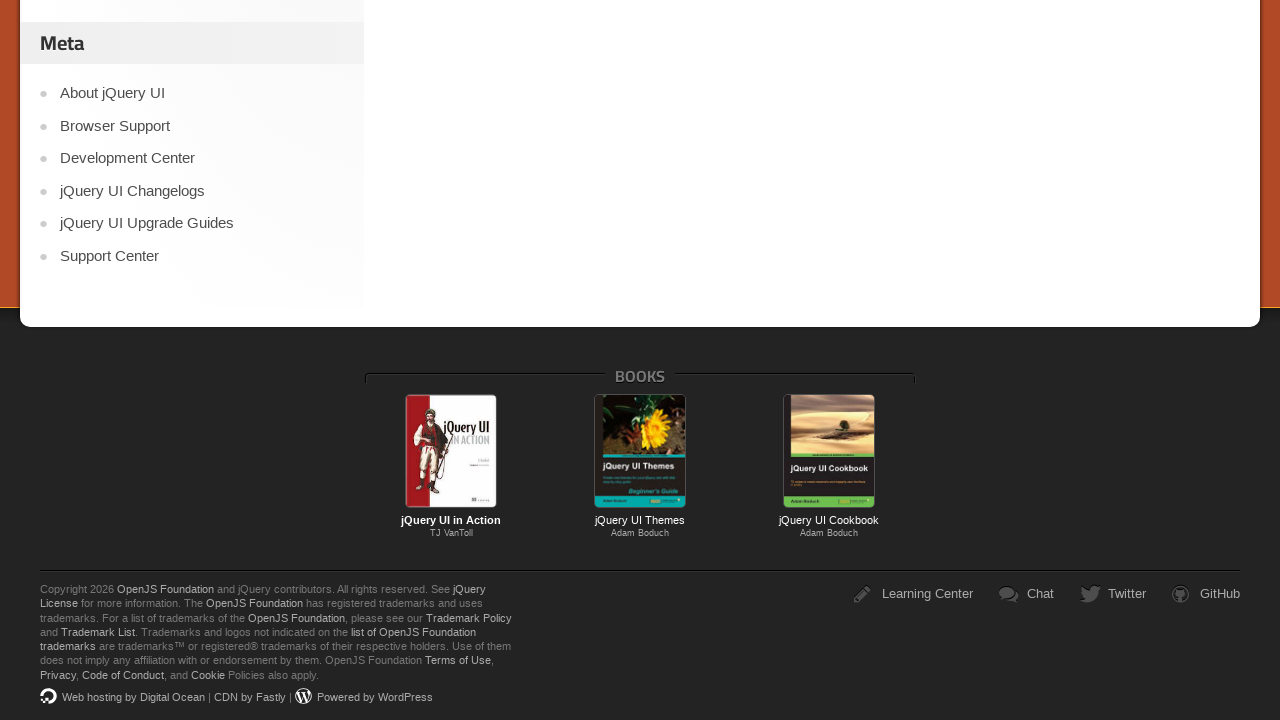

Waited for page to settle after scrolling to bottom
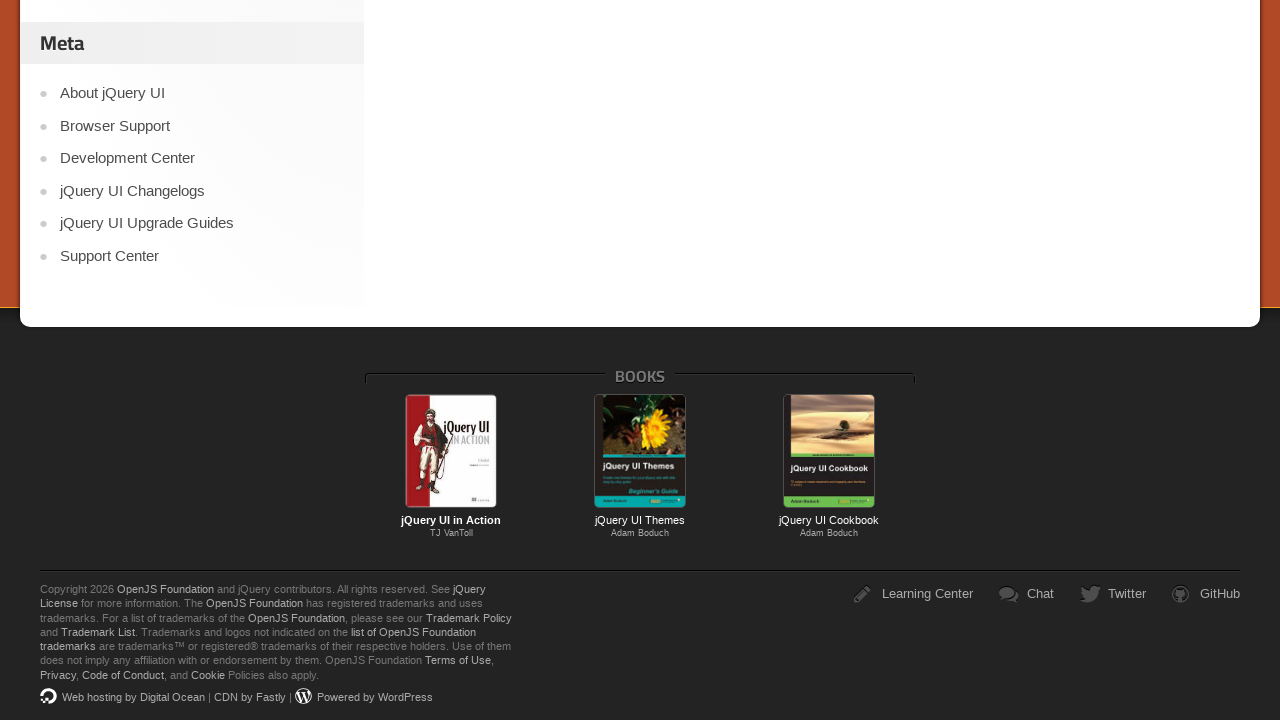

Scrolled Widget Factory link into view
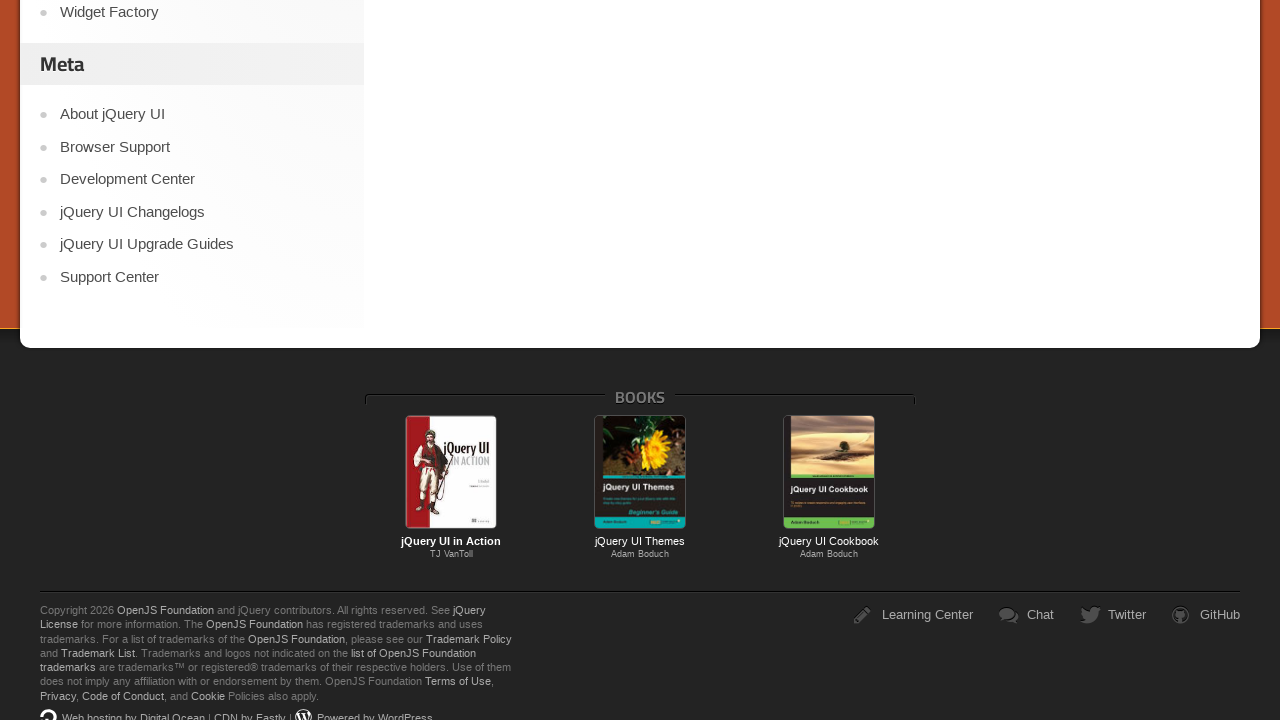

Waited briefly after scrolling to Widget Factory
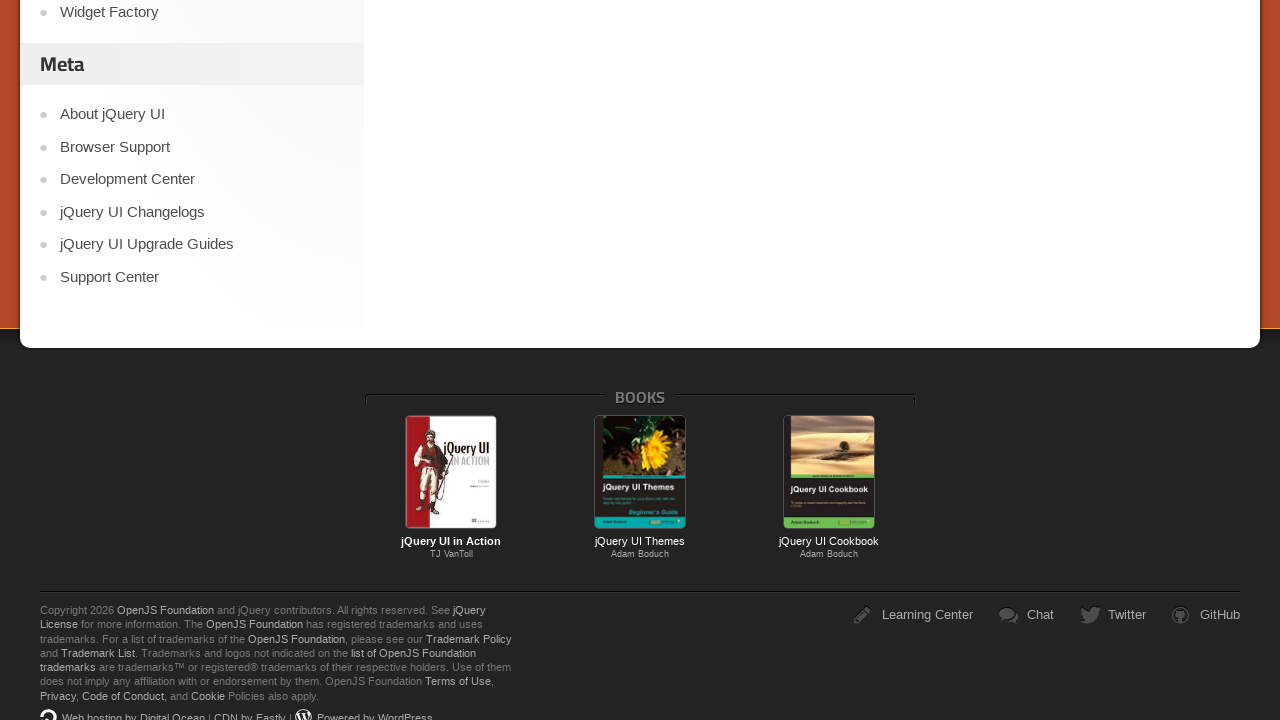

Scrolled up 150 pixels from current position
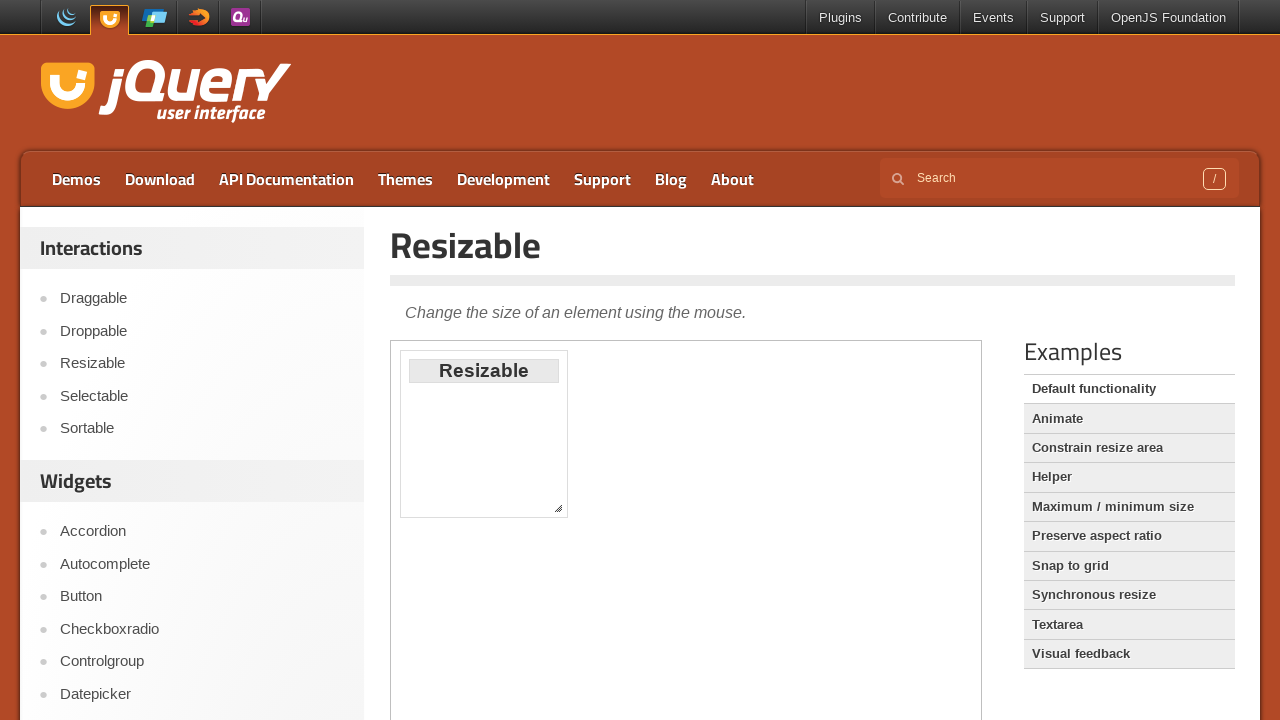

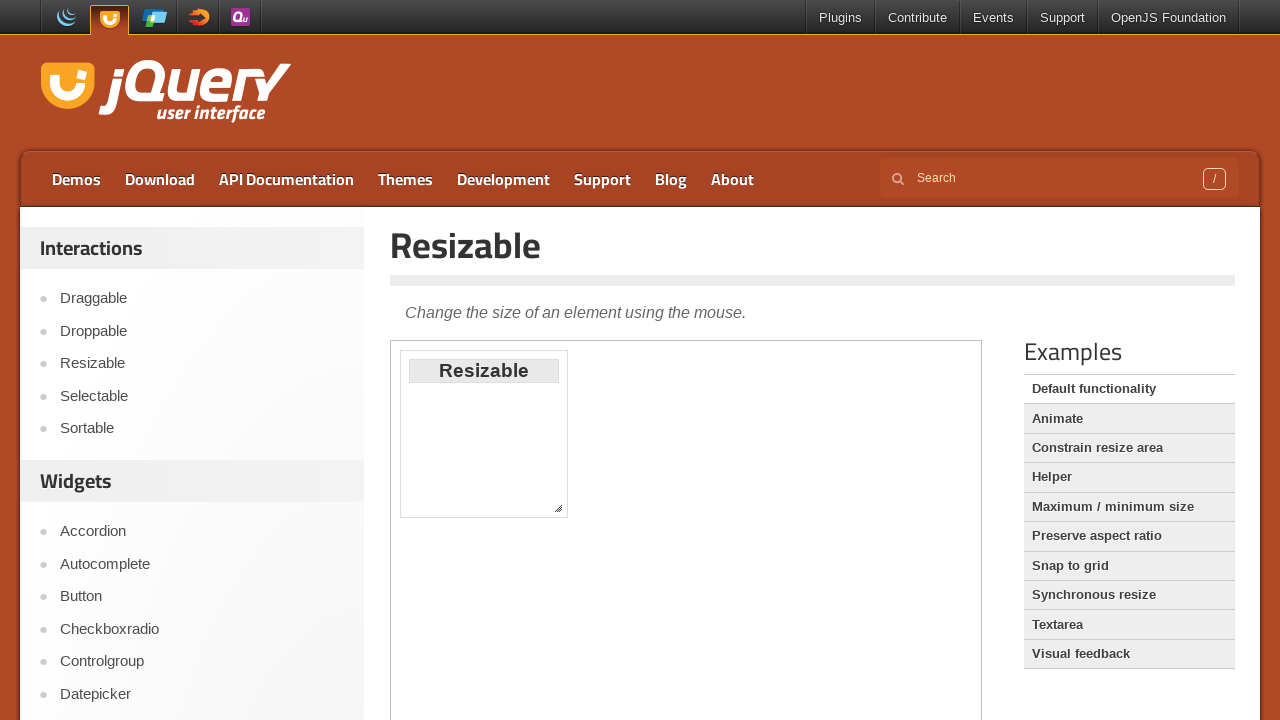